Demonstrates how to inject jQuery and jQuery Growl library into a webpage and display notification messages using JavaScript execution.

Starting URL: http://the-internet.herokuapp.com

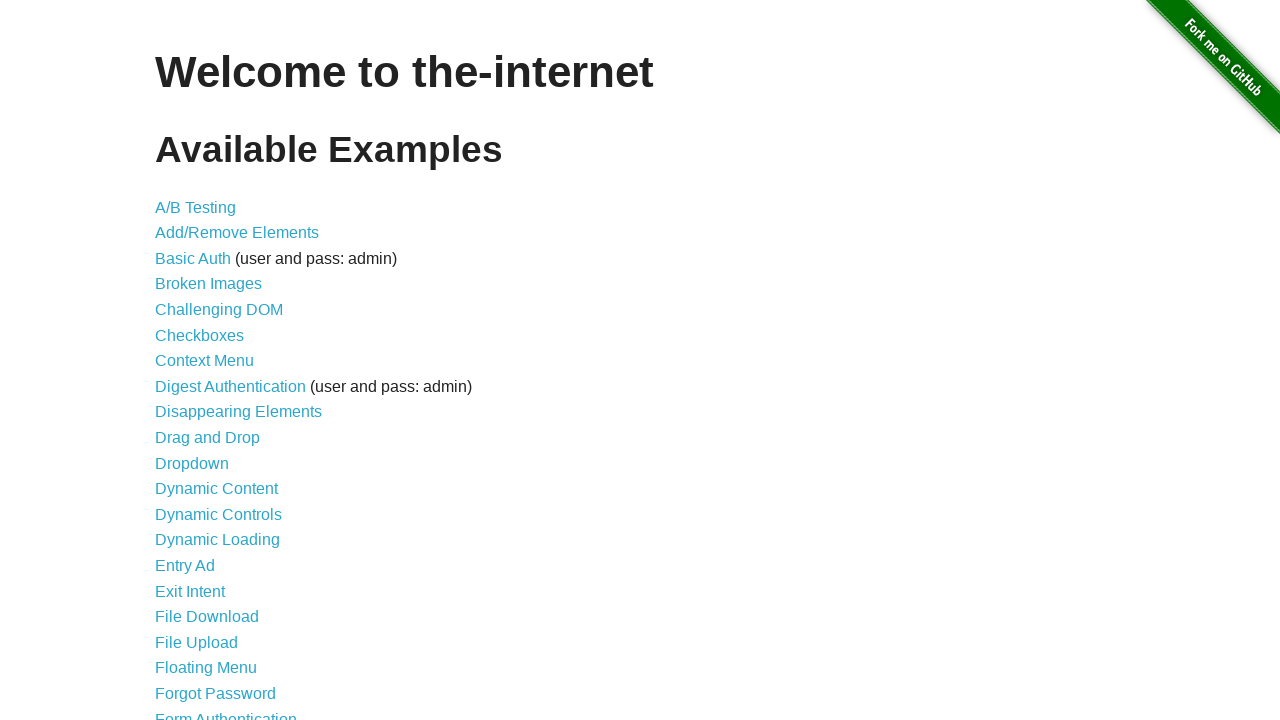

Checked for jQuery and injected it if not present
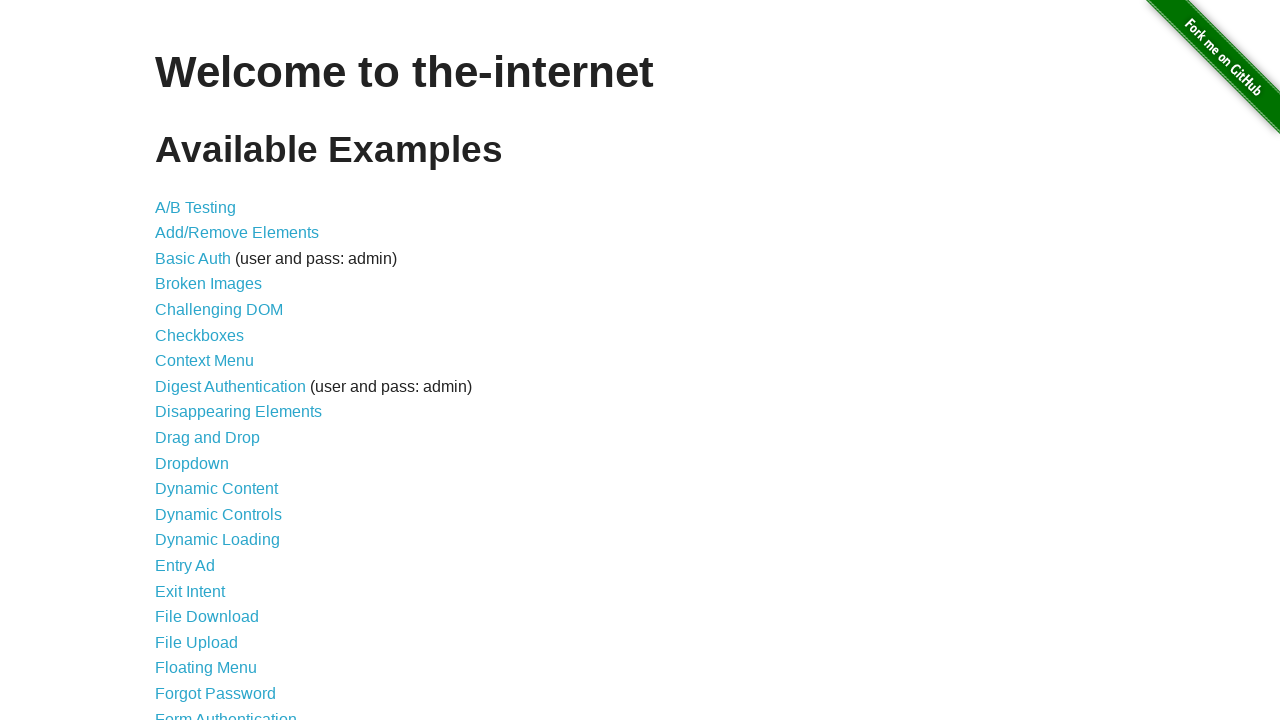

jQuery library loaded successfully
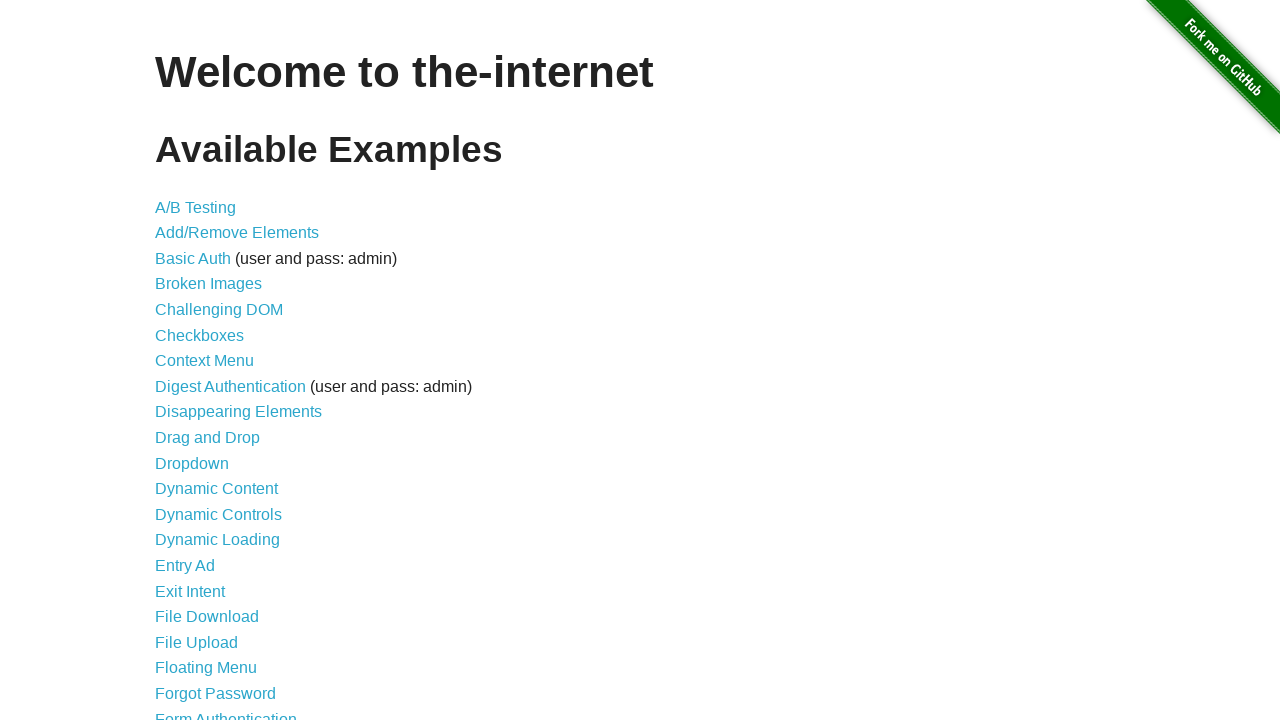

Injected jQuery Growl JavaScript library
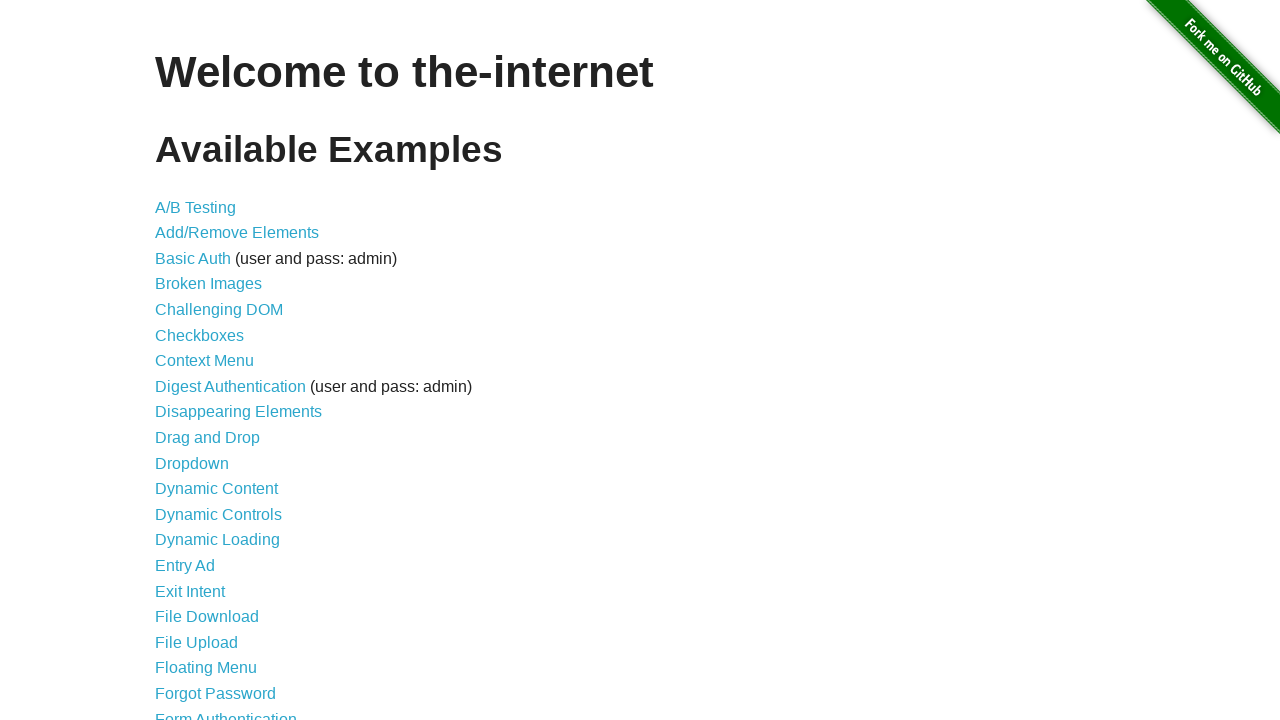

Added jQuery Growl CSS stylesheet
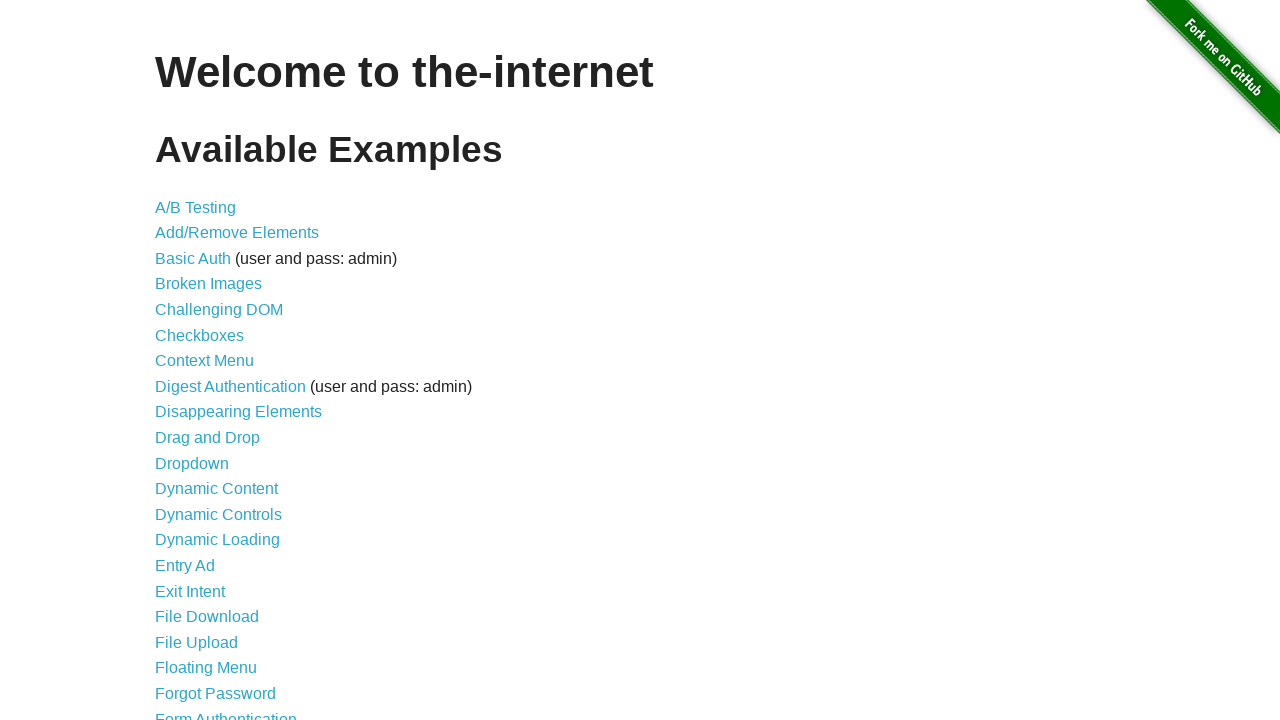

jQuery Growl function is ready
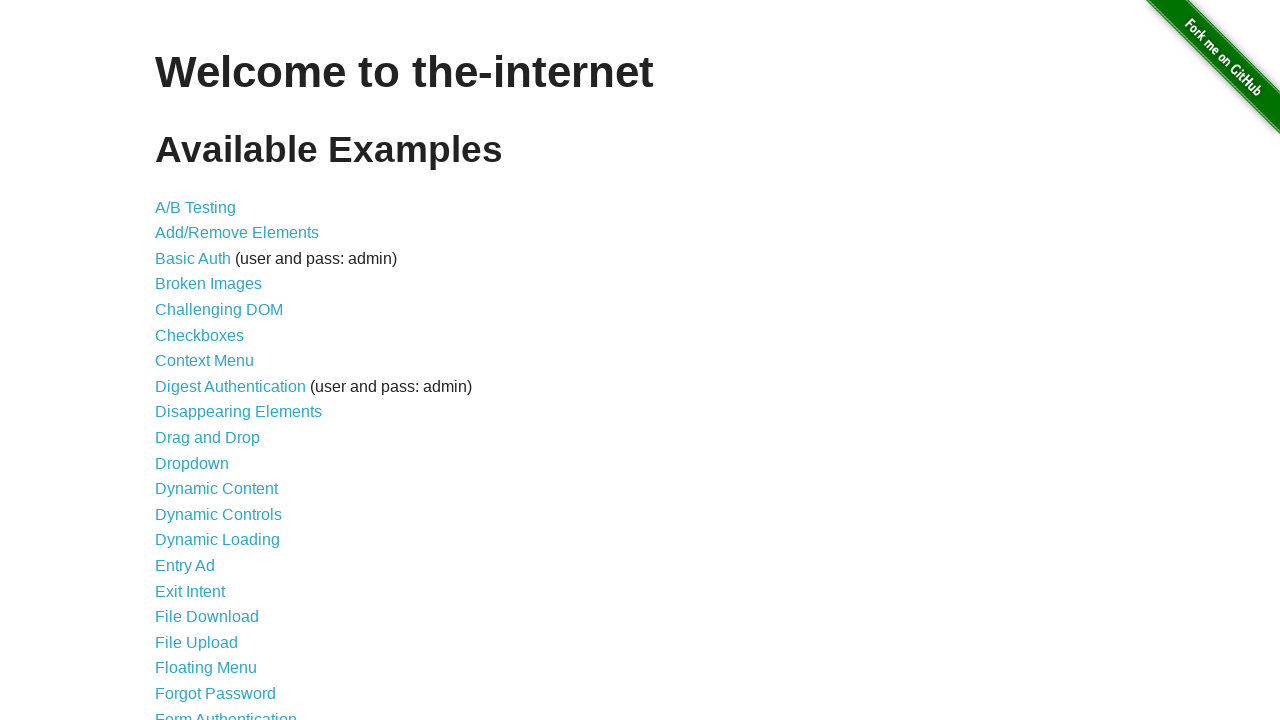

Displayed growl notification with title 'GET' and message '/'
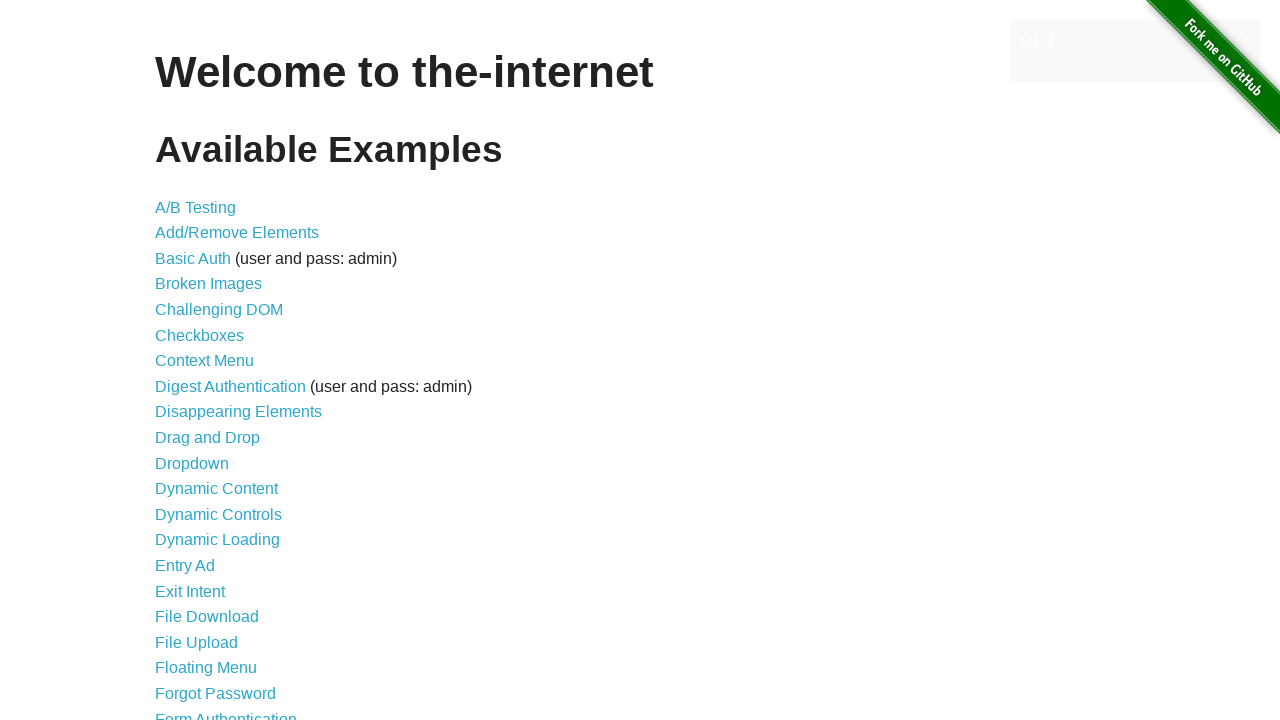

Growl notification element appeared on page
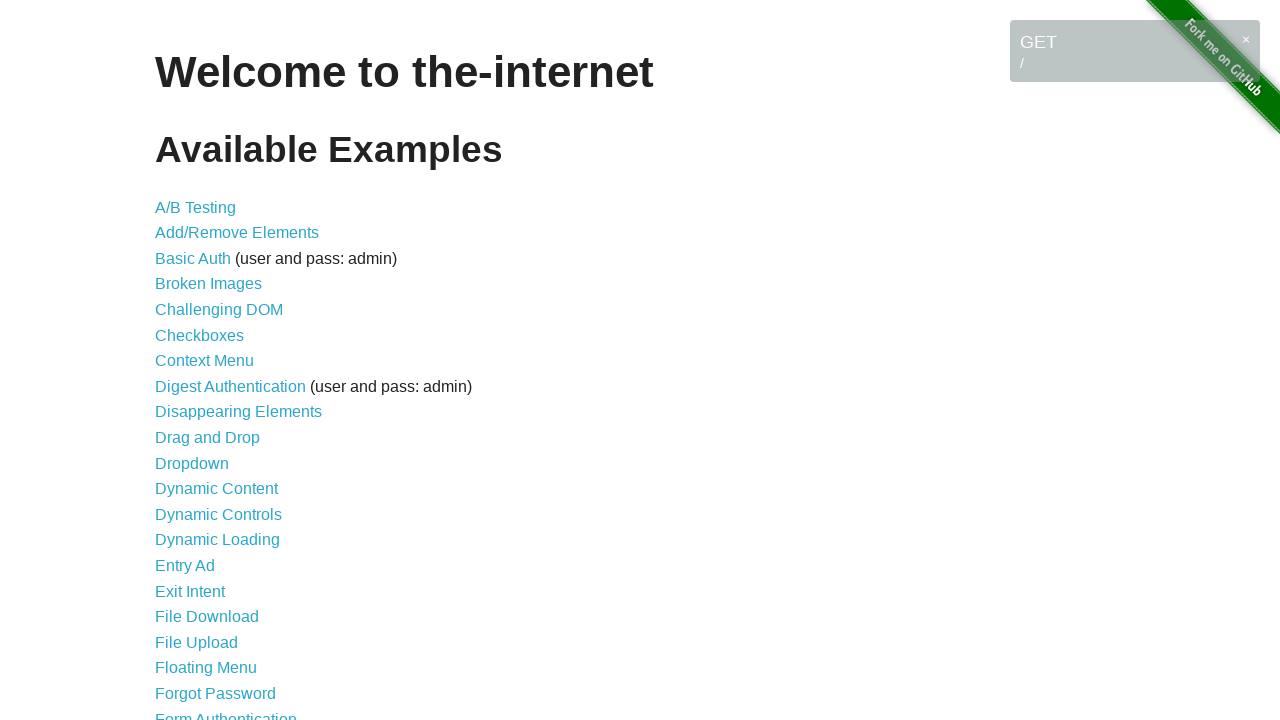

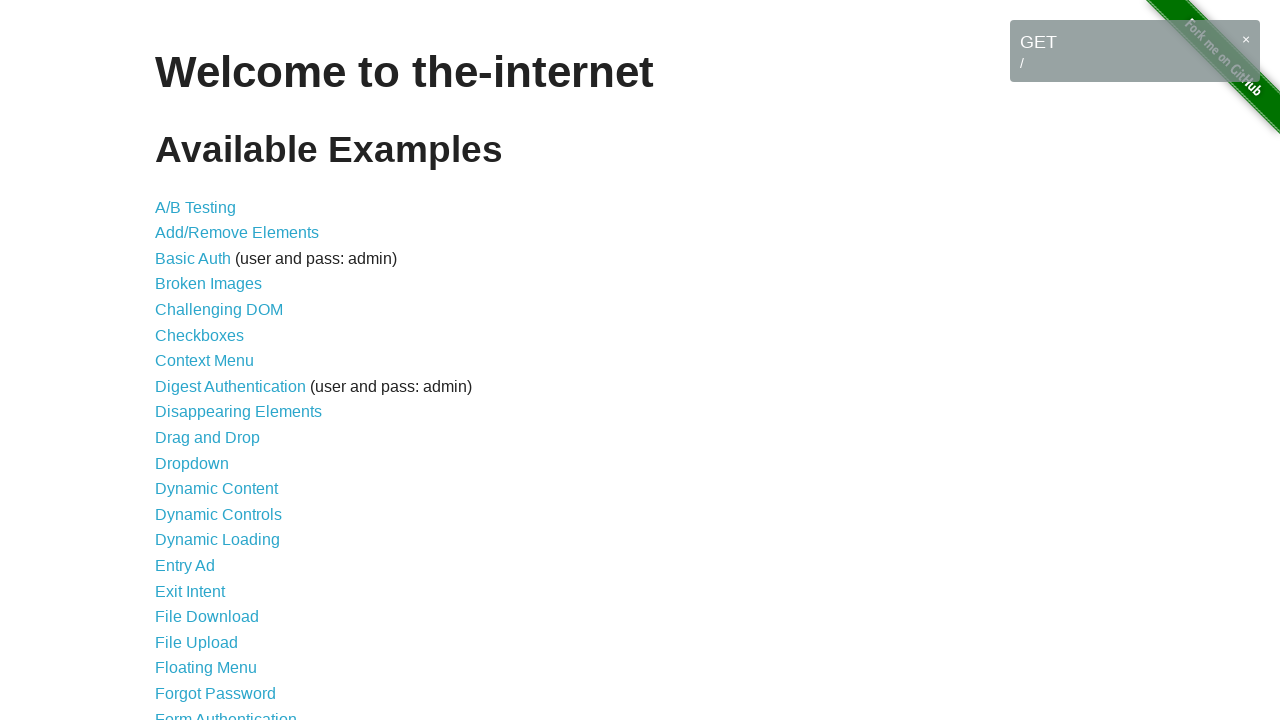